Tests form field interaction by getting placeholder attribute, filling email field, and retrieving the entered value

Starting URL: https://naveenautomationlabs.com/opencart/index.php?route=account/login

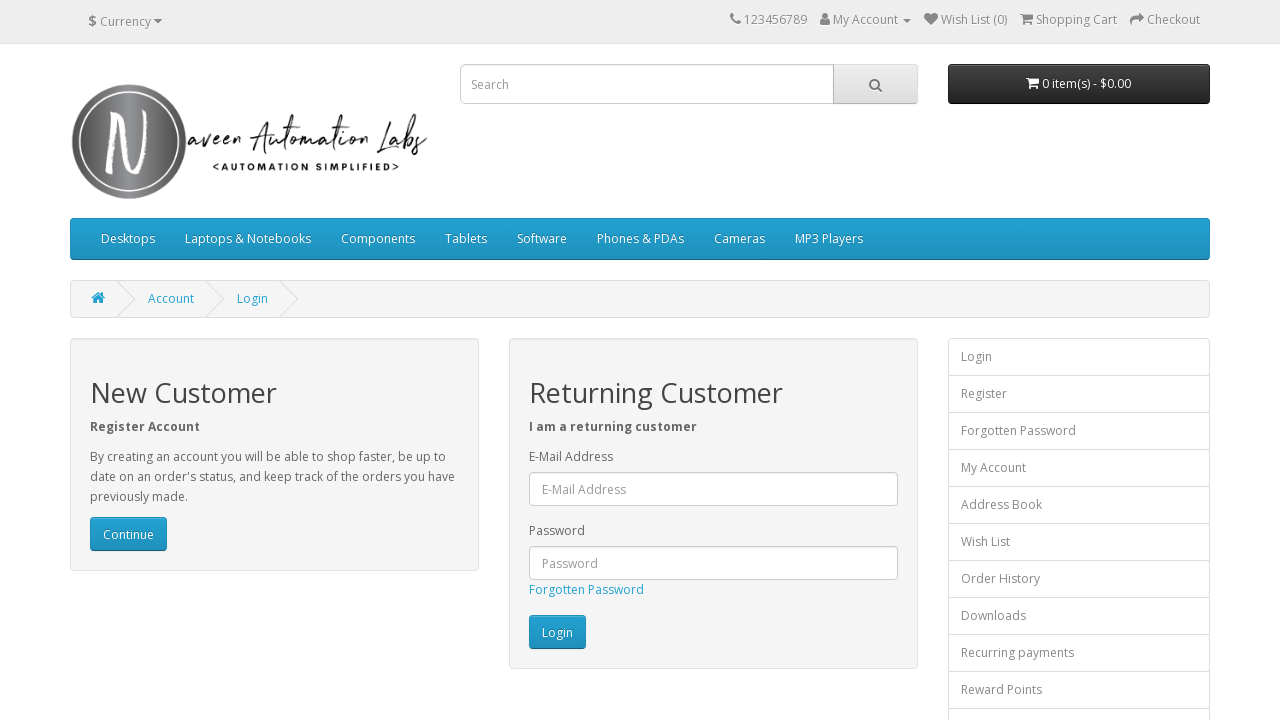

Retrieved placeholder attribute from email field
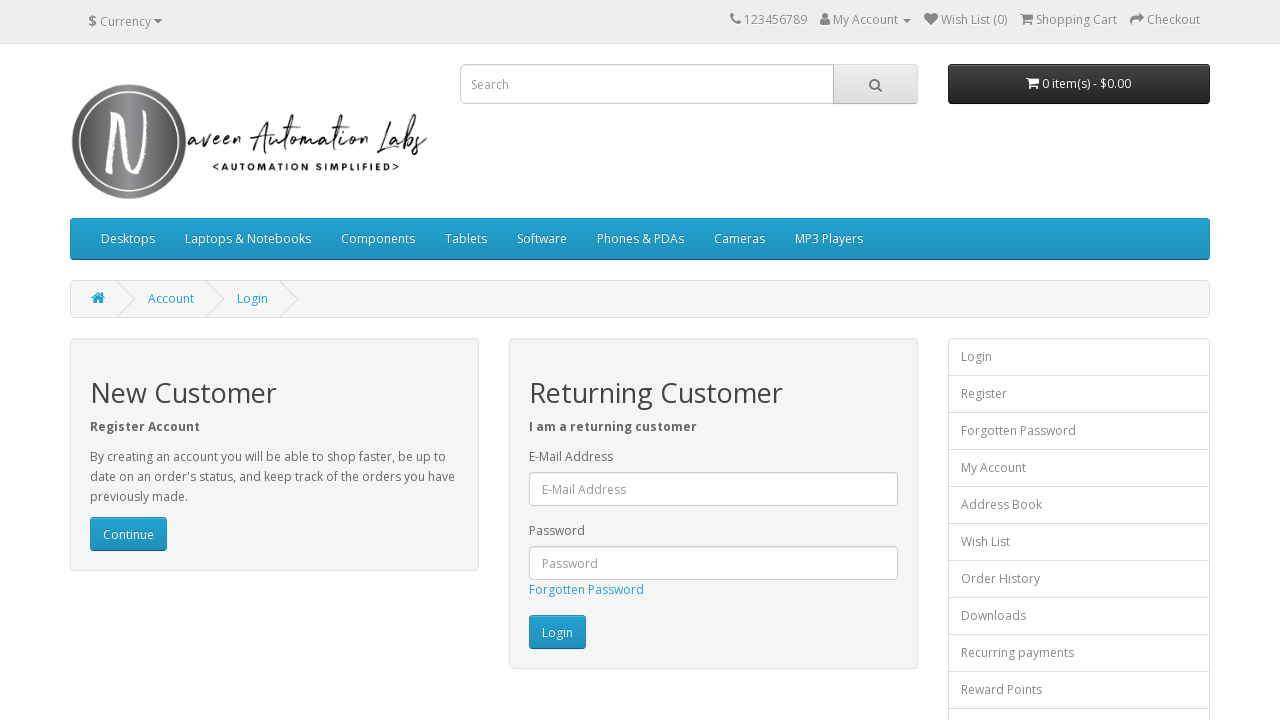

Filled email field with 'test@gmail.com' on #input-email
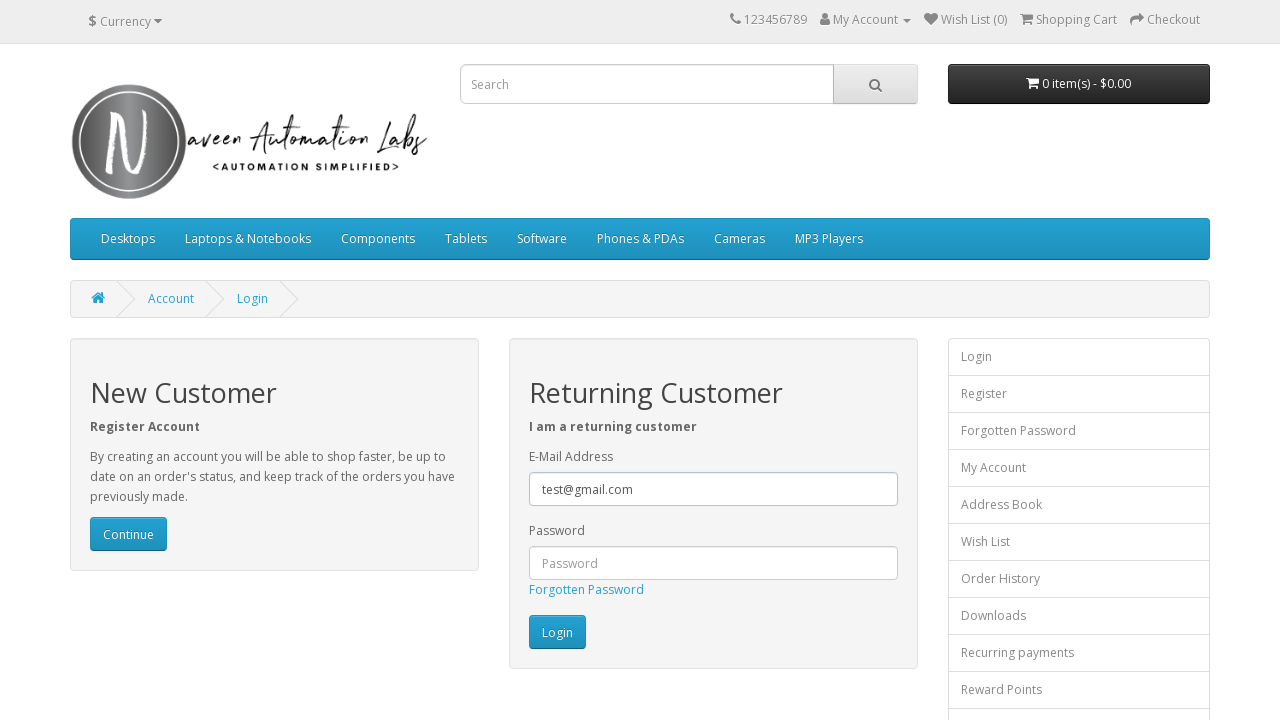

Retrieved value attribute from email field after filling
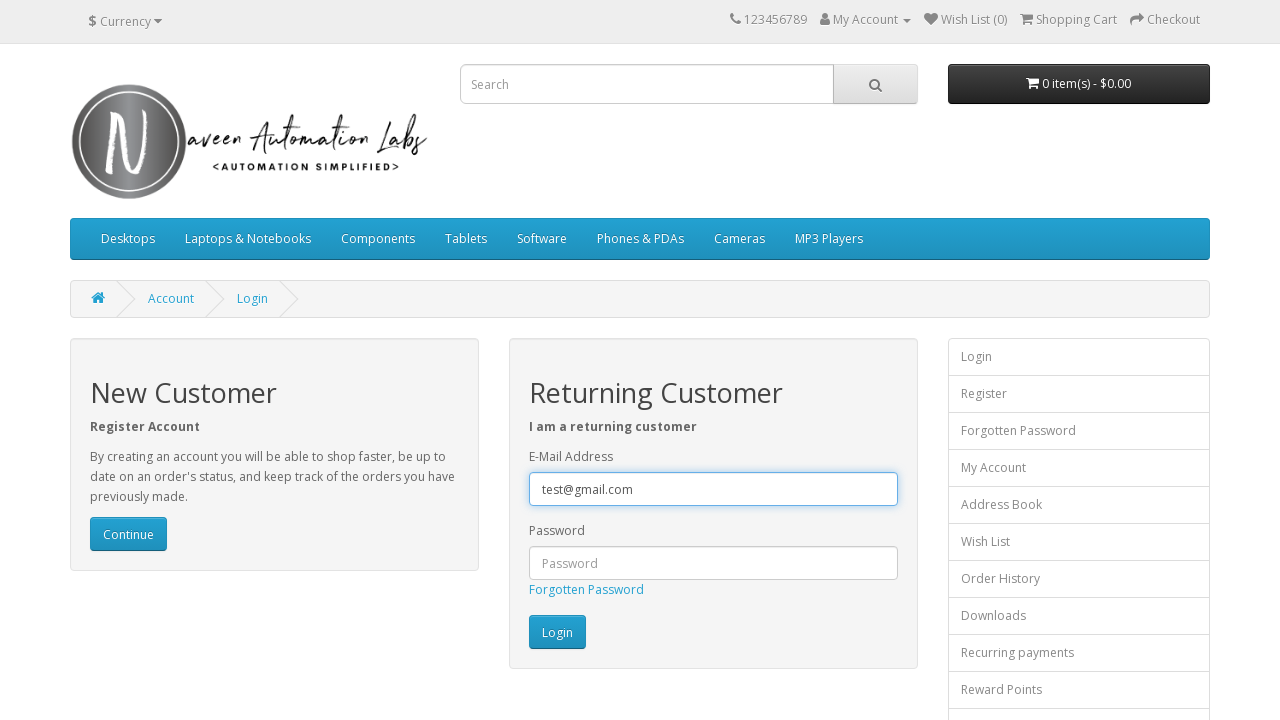

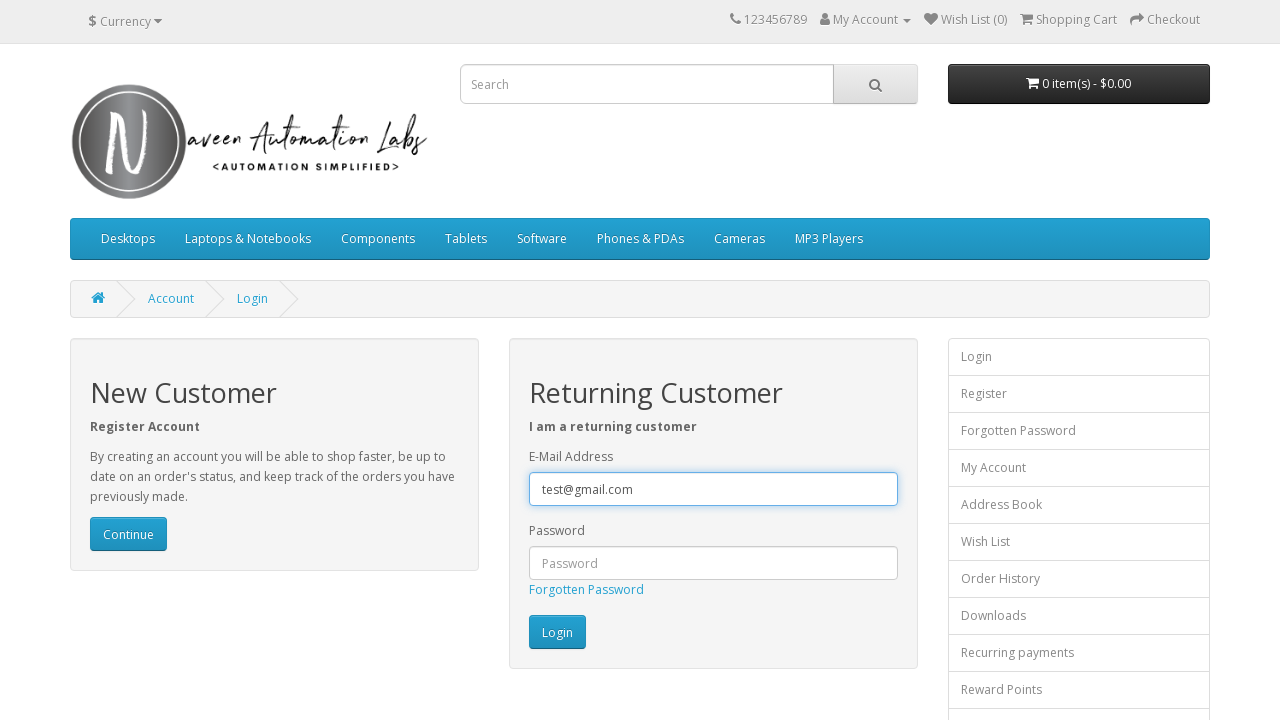